Retrieves a value from an element attribute, performs a mathematical calculation, fills the result into a form, selects checkbox and radio button options, and submits the form

Starting URL: http://suninjuly.github.io/get_attribute.html

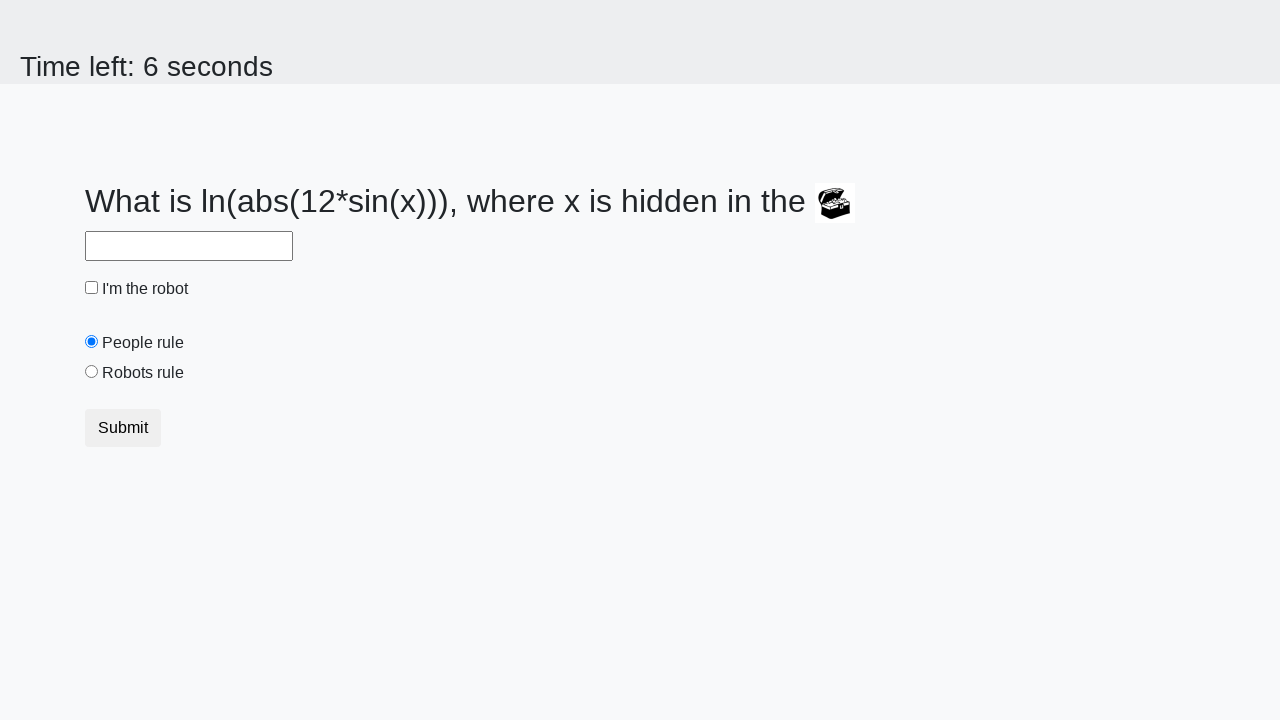

Retrieved valuex attribute from treasure element
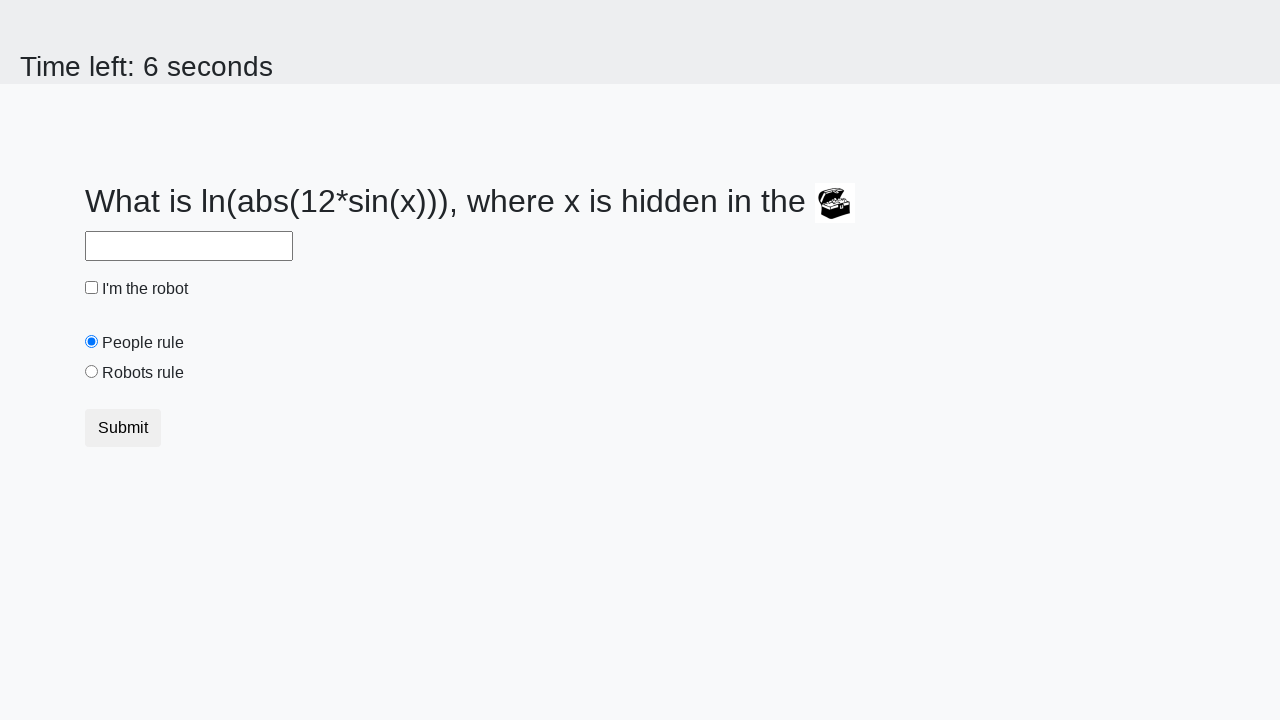

Calculated mathematical result from treasure value
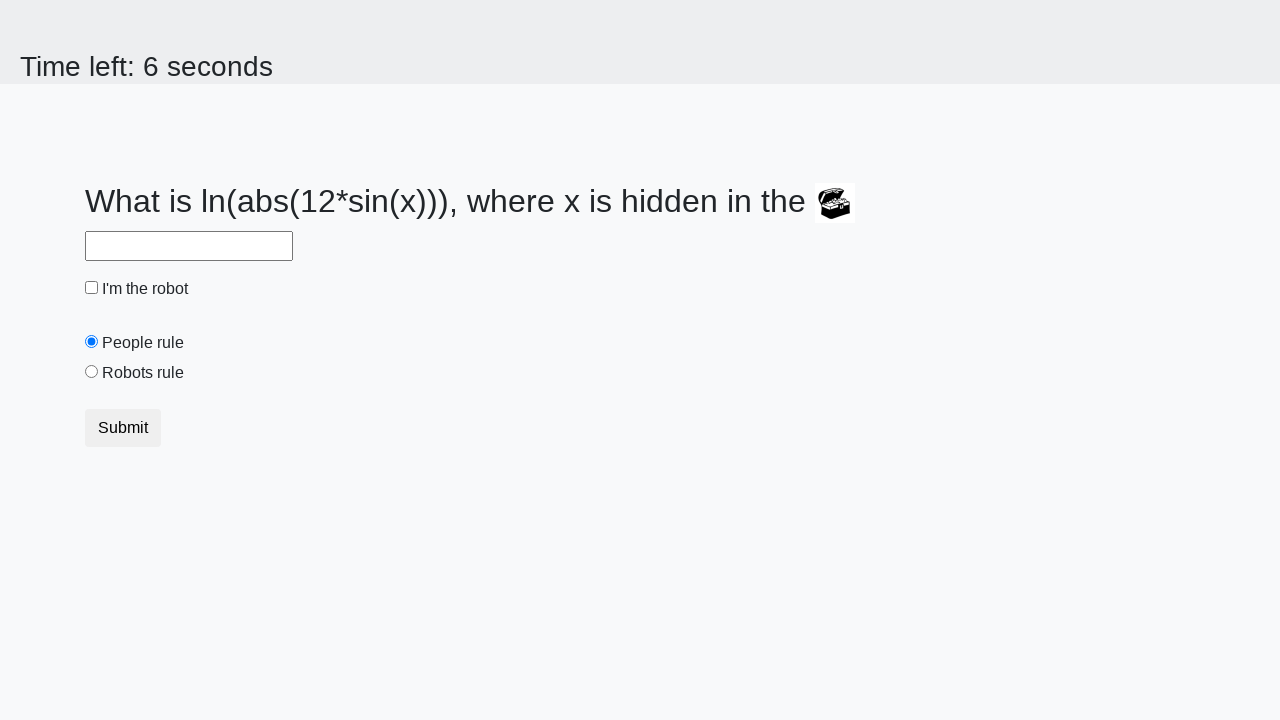

Filled answer field with calculated result on #answer
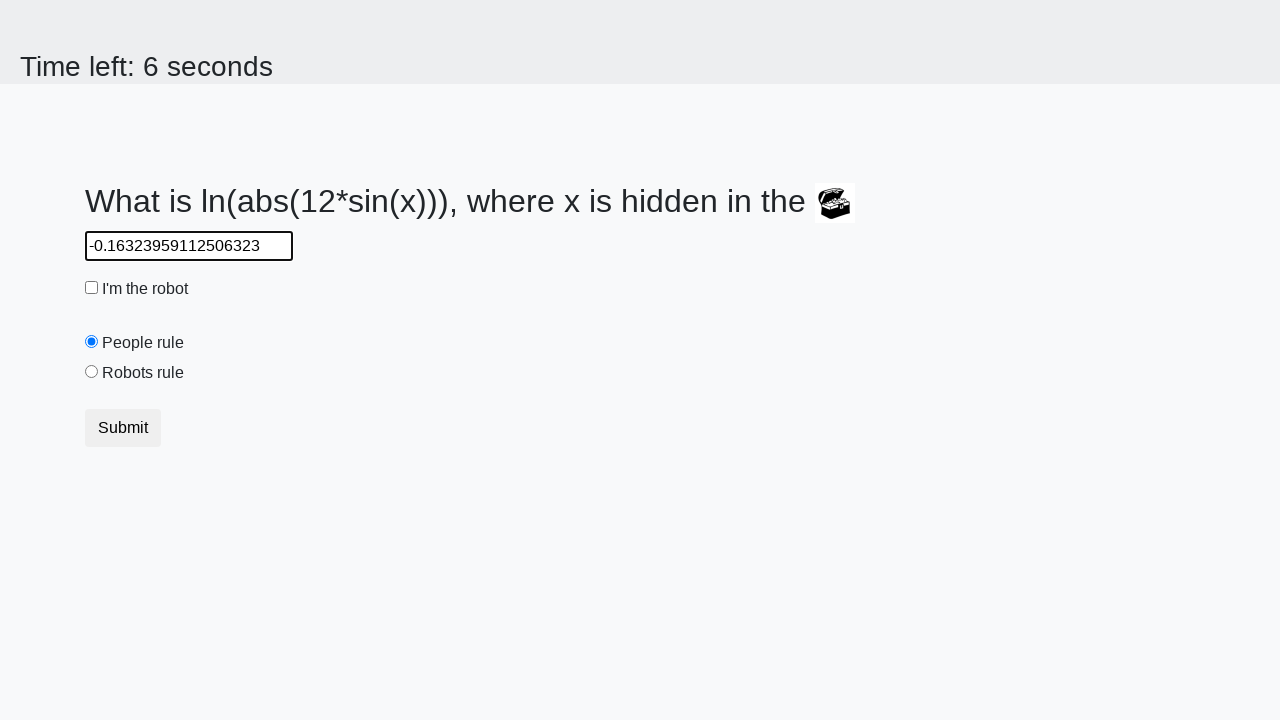

Clicked robot checkbox at (92, 288) on #robotCheckbox
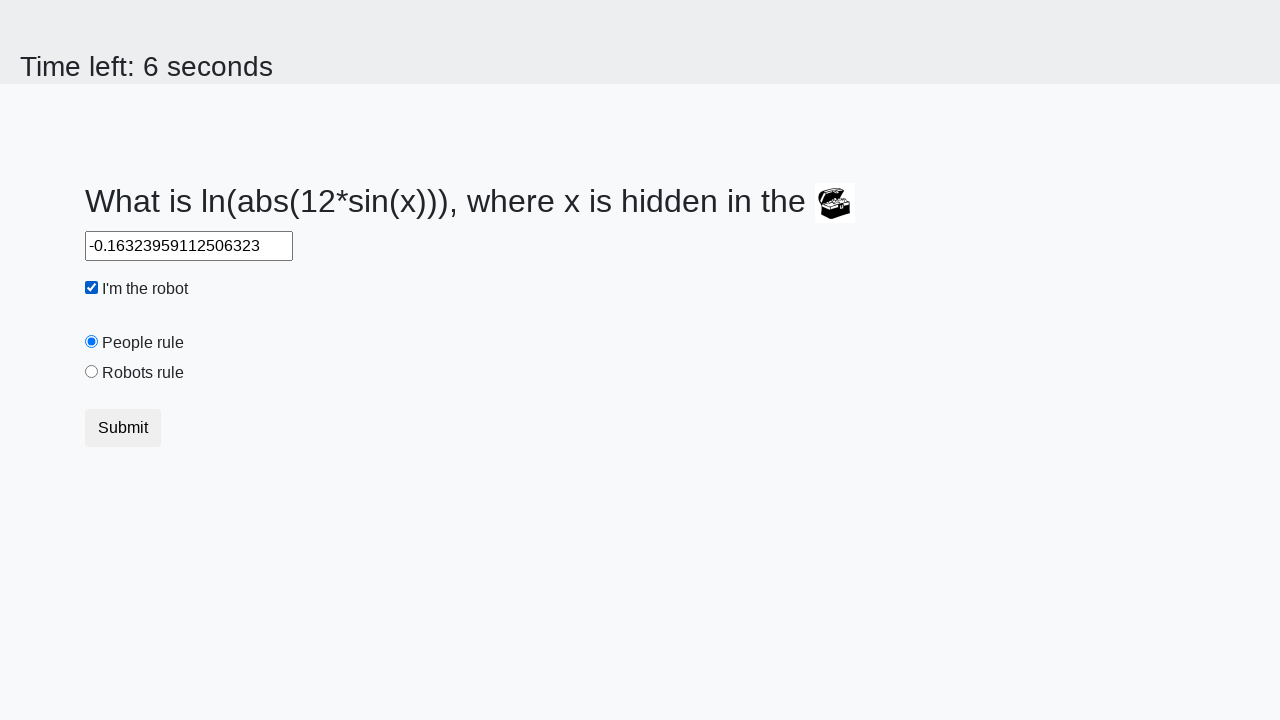

Selected robots rule radio button at (92, 372) on #robotsRule
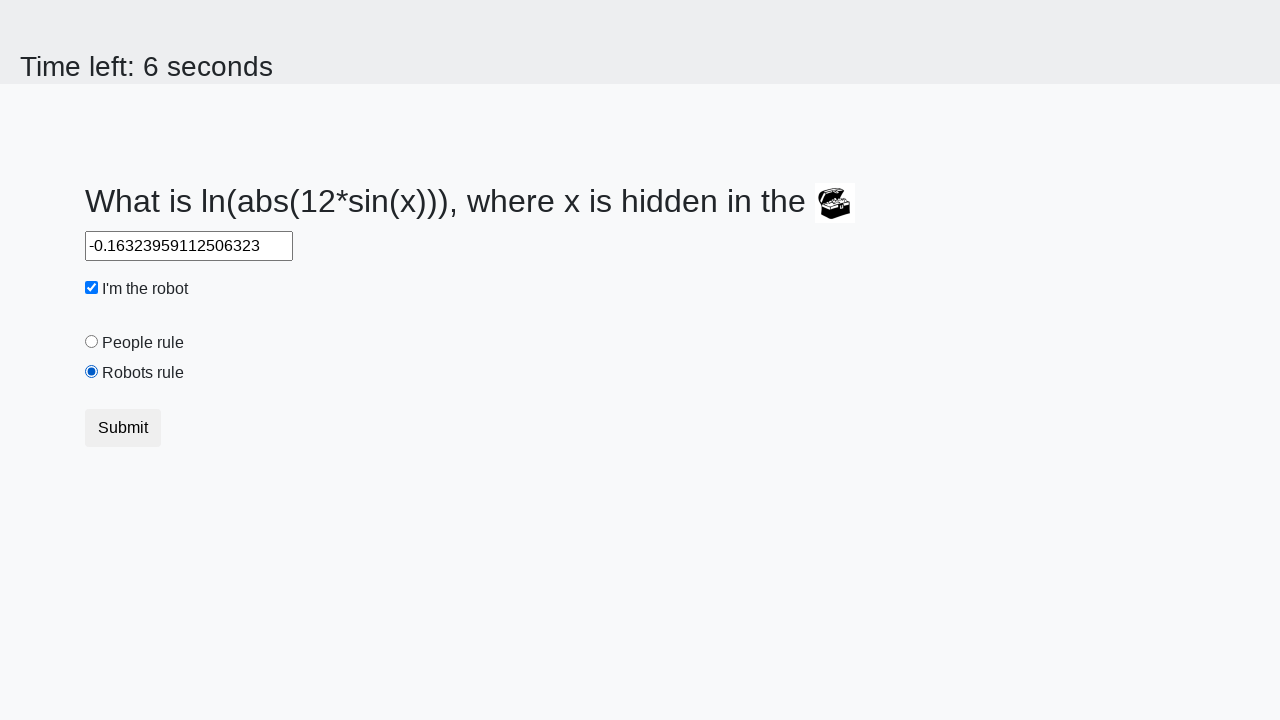

Clicked submit button to submit form at (123, 428) on button:text('Submit')
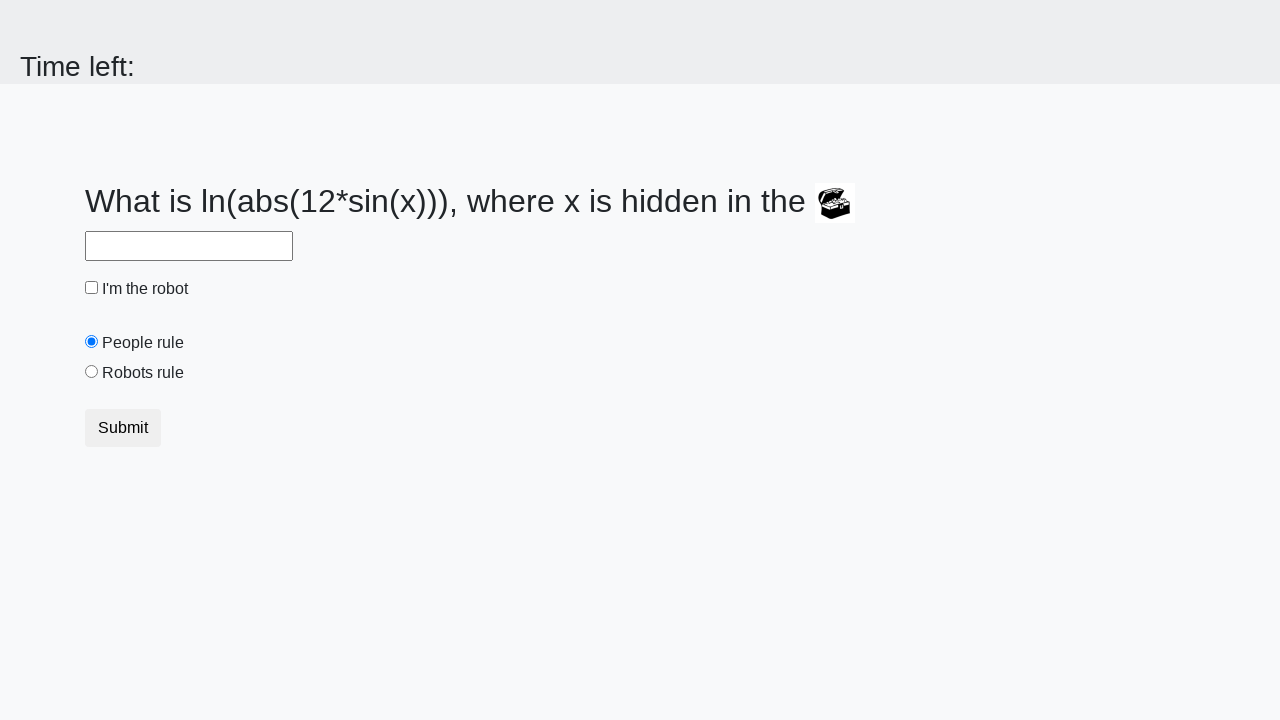

Waited 5 seconds for form submission result
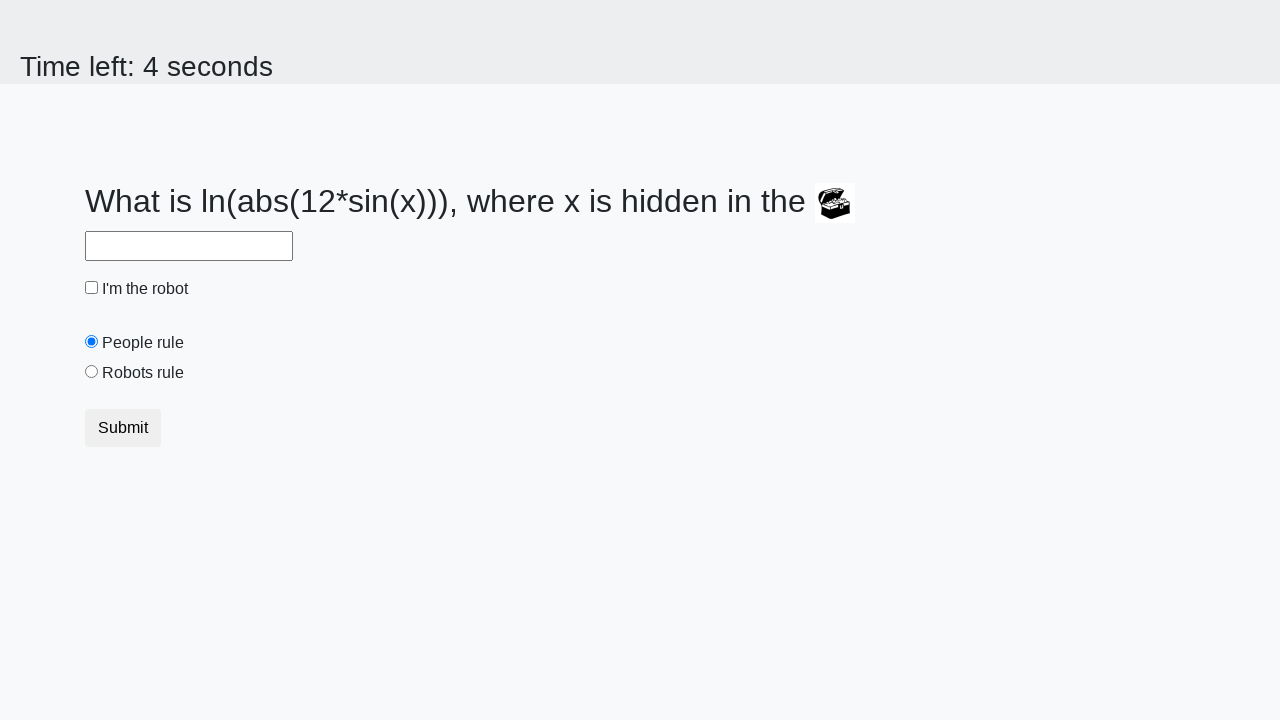

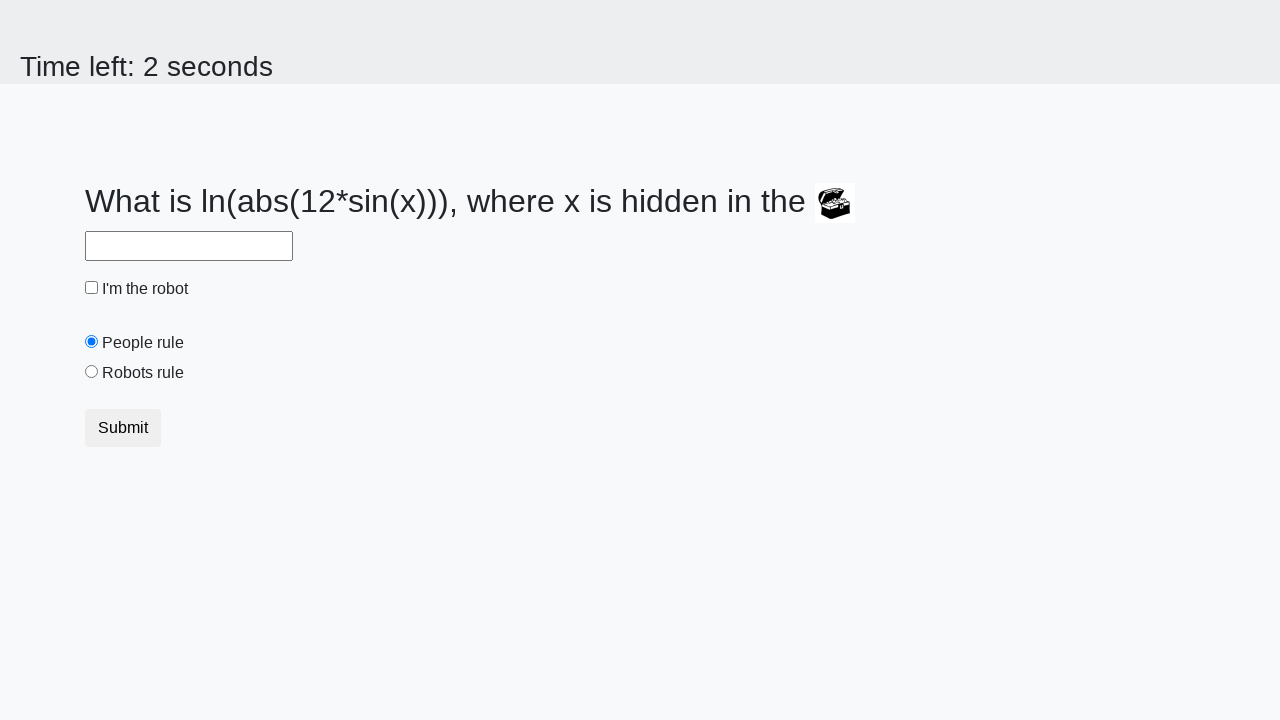